Tests iframe handling by navigating between single and nested iframes, filling text boxes in different frame contexts

Starting URL: http://demo.automationtesting.in/Frames.html

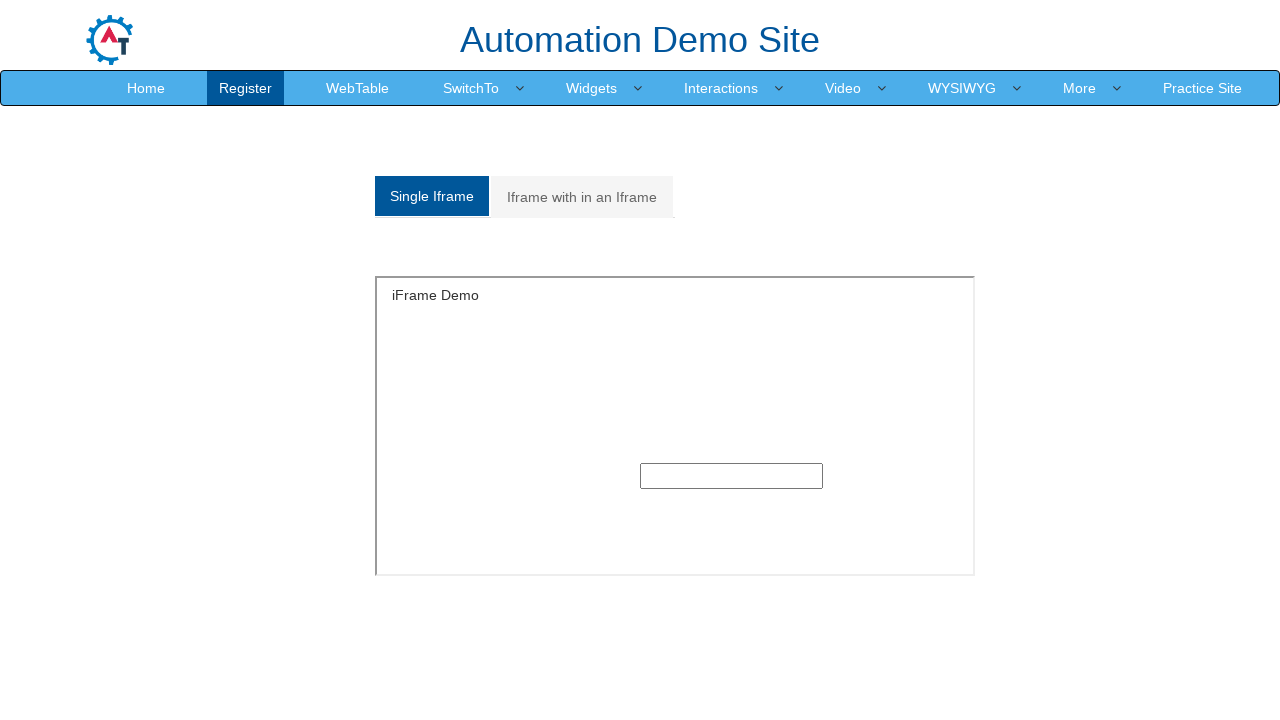

Clicked on Single Frame tab at (432, 196) on xpath=//a[@data-toggle='tab']
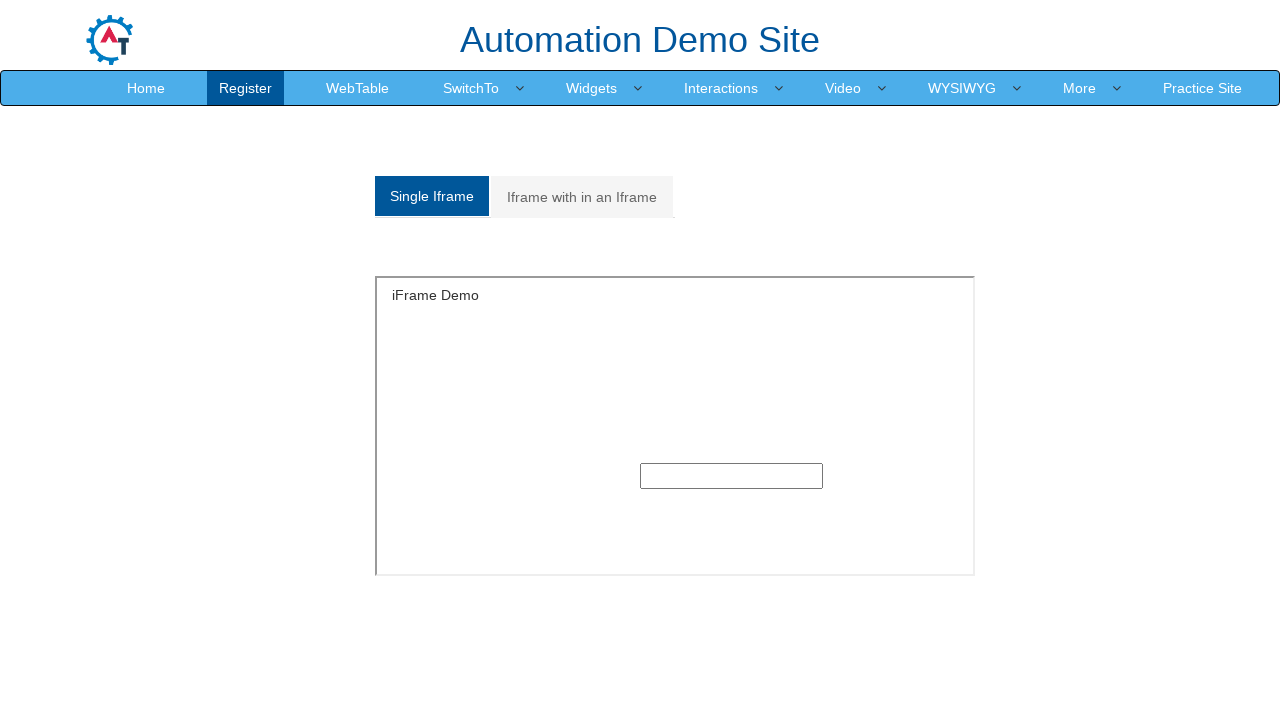

Located first iframe
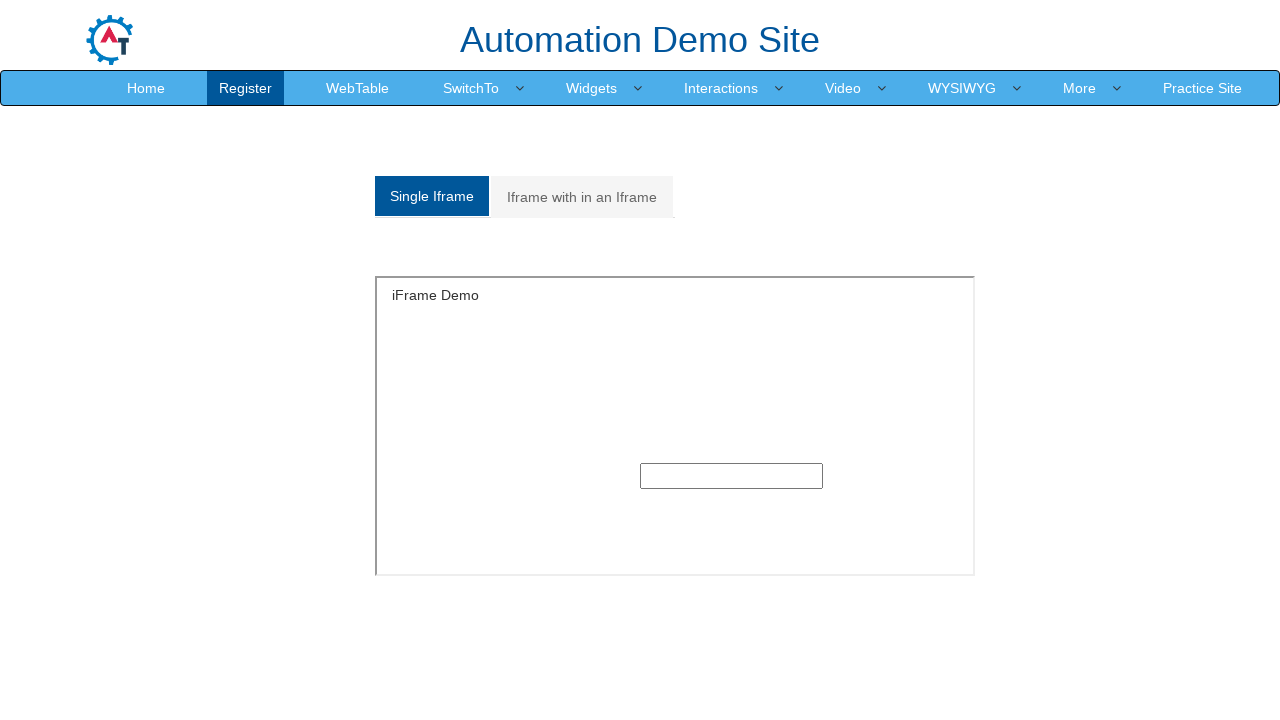

Filled text field in first iframe with 'Iam a boy' on iframe >> nth=0 >> internal:control=enter-frame >> xpath=//input[@type='text']
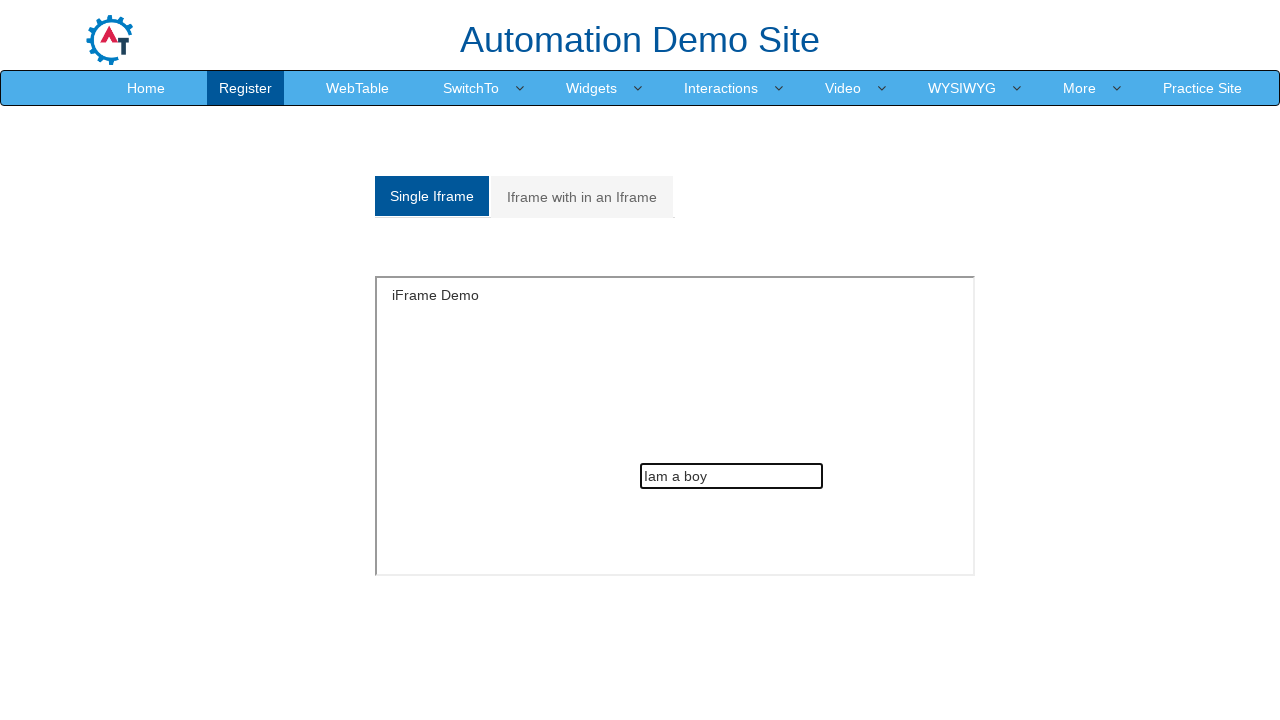

Clicked on Iframe within Iframe tab at (582, 197) on (//a[@data-toggle='tab'])[2]
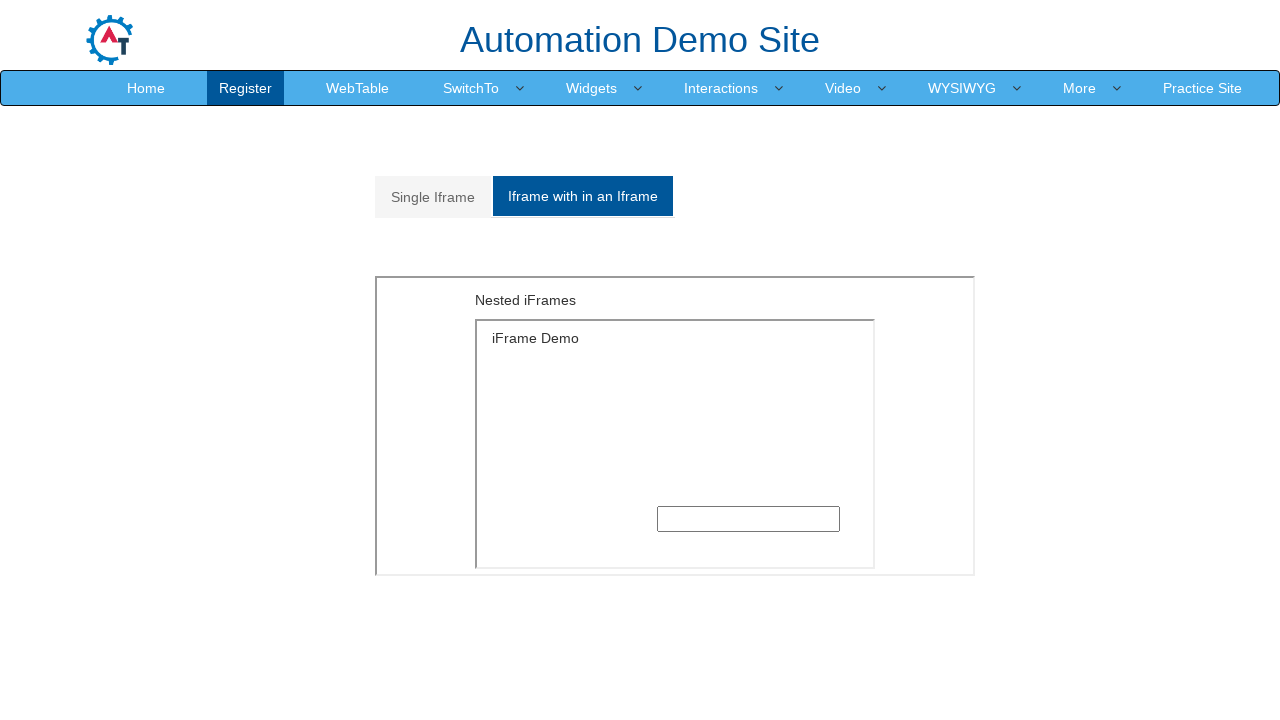

Located outer iframe
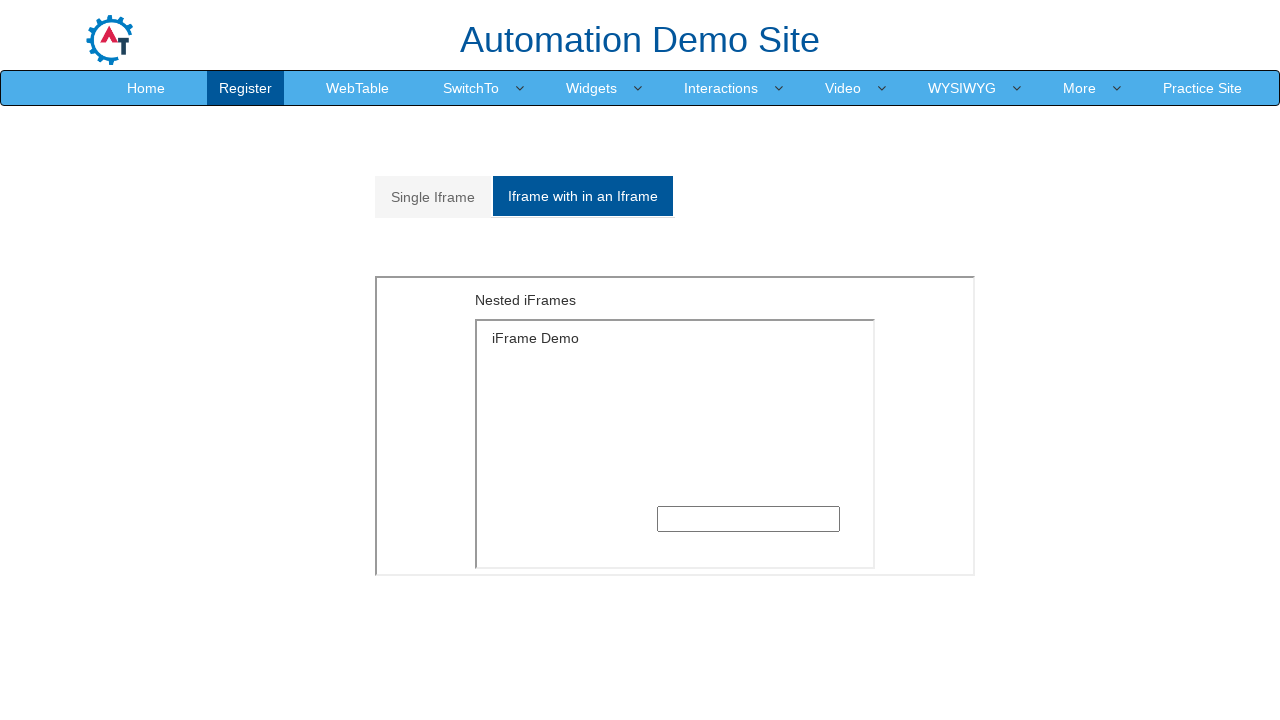

Located inner iframe nested within outer iframe
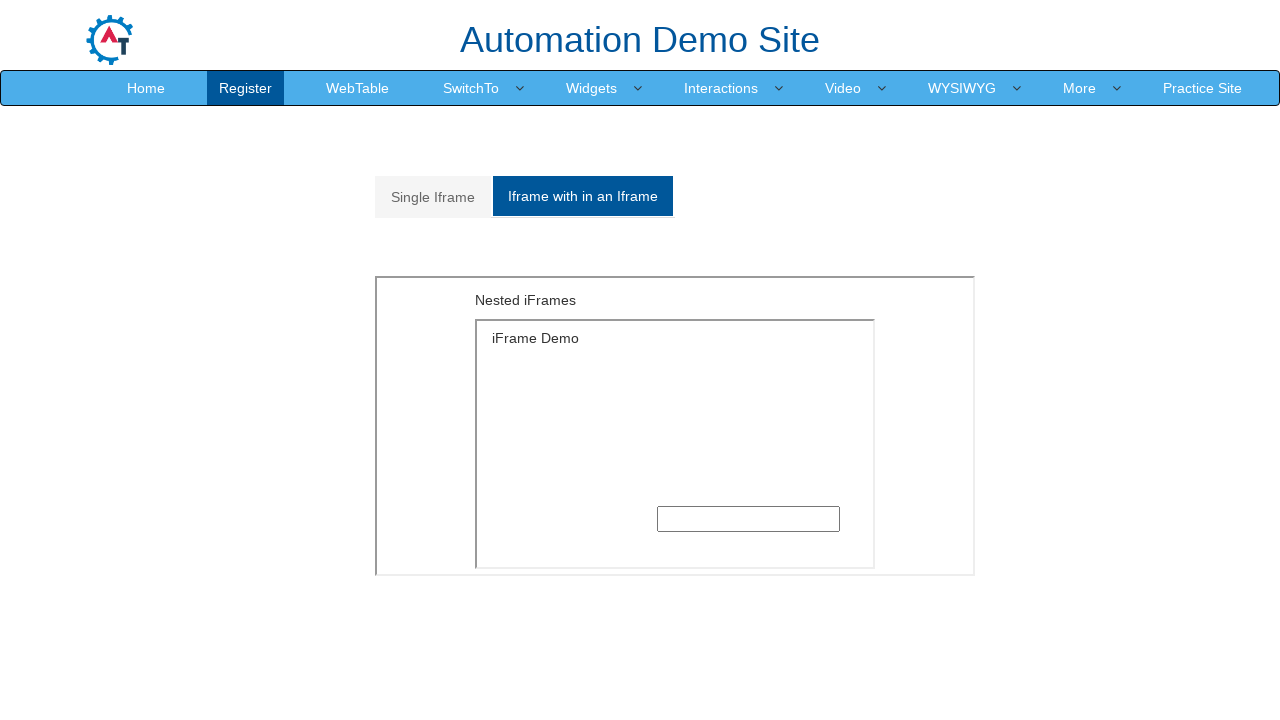

Filled text field in nested iframe with 'Iam a loosu' on xpath=//iframe[@style='float: left;height: 300px;width:600px'] >> internal:contr
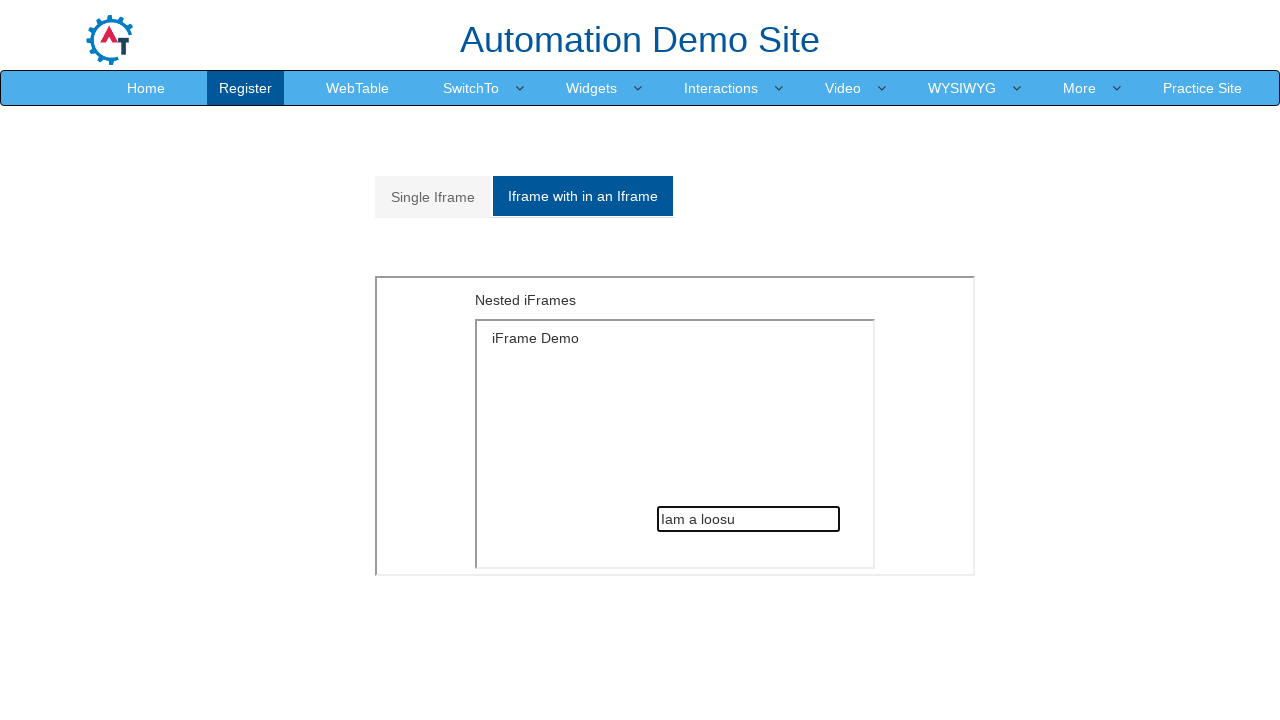

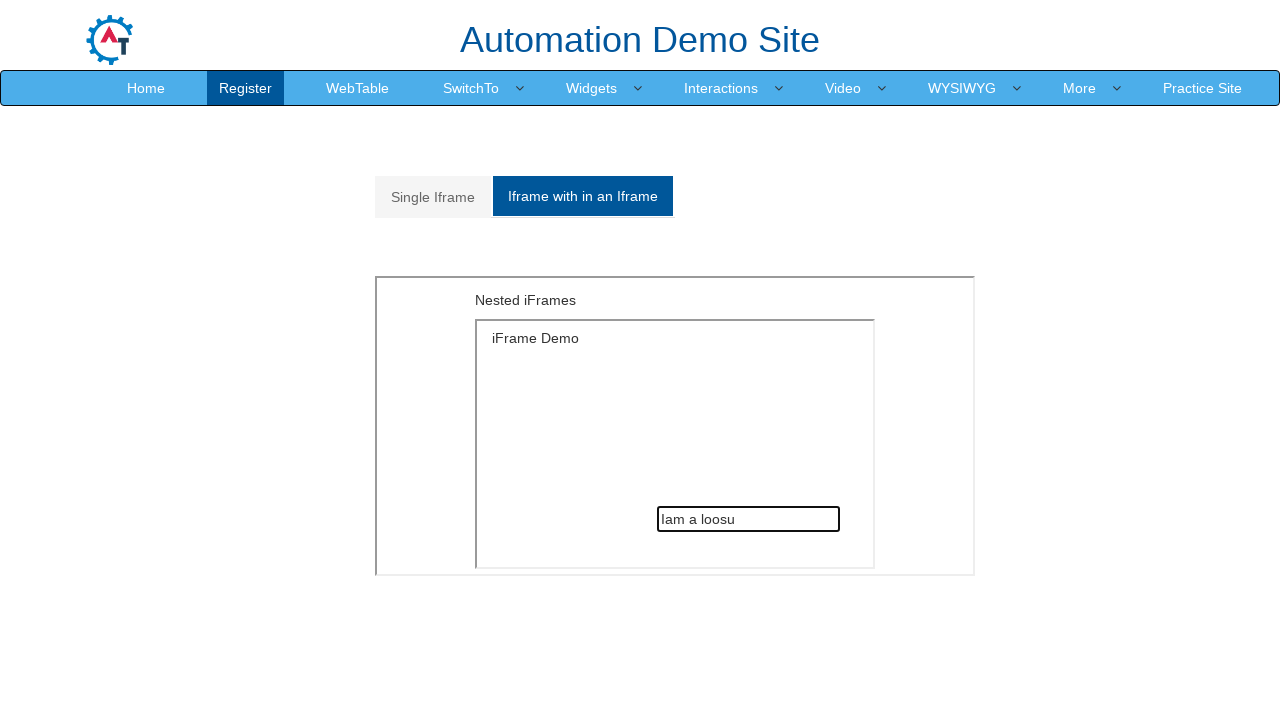